Navigates to the-internet.herokuapp.com and clicks on the A/B Testing link, waiting for the page transition to complete

Starting URL: http://the-internet.herokuapp.com/

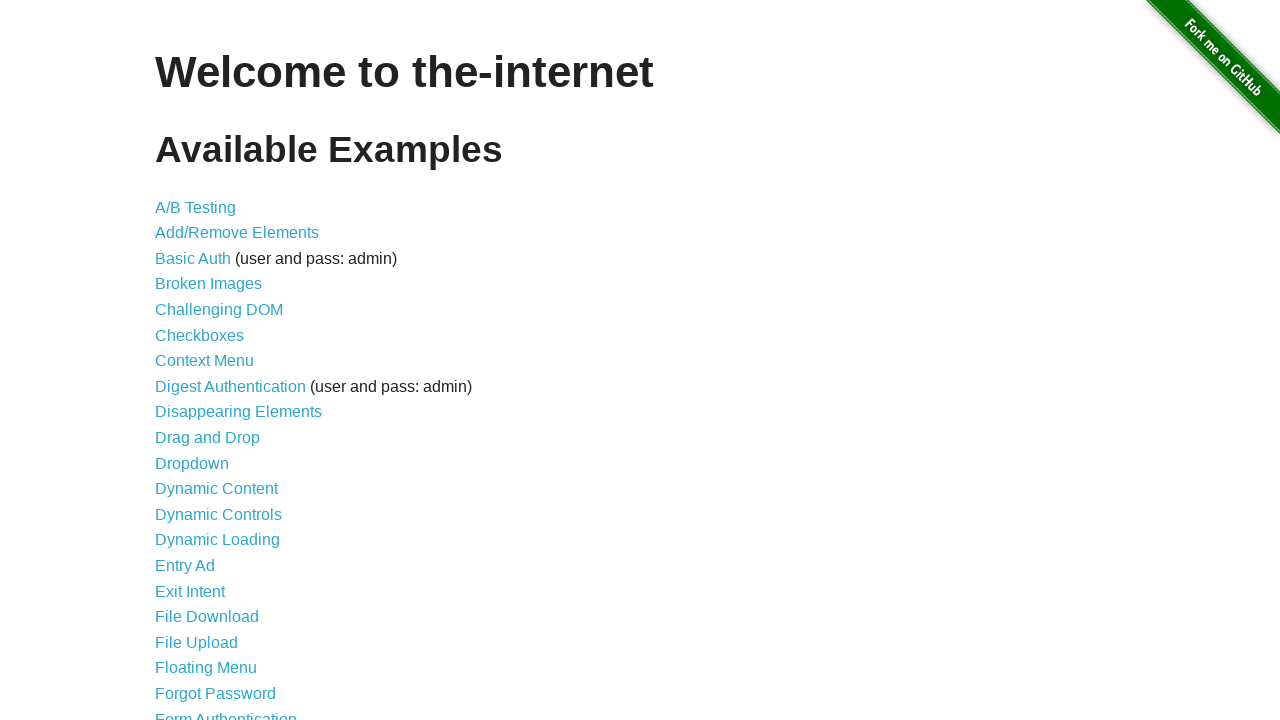

Clicked on the A/B Testing link at (196, 207) on xpath=//a[normalize-space()='A/B Testing']
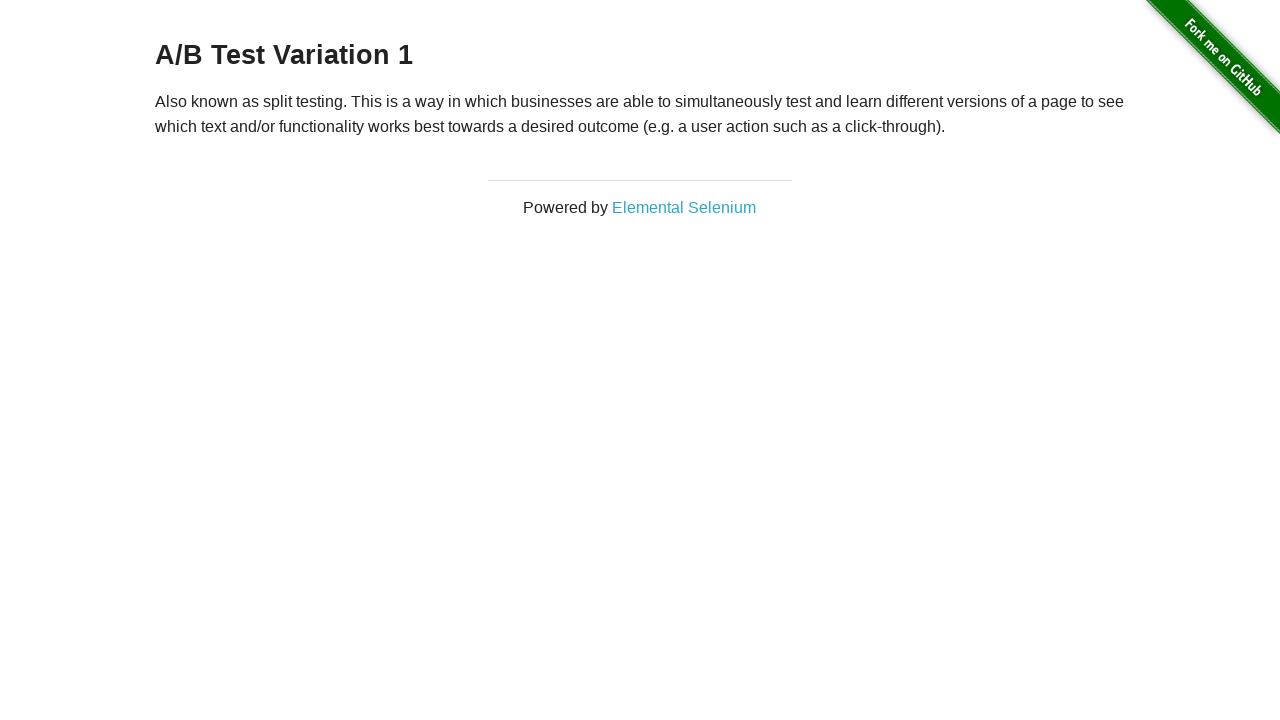

Waited for page transition to complete - A/B Testing link became detached
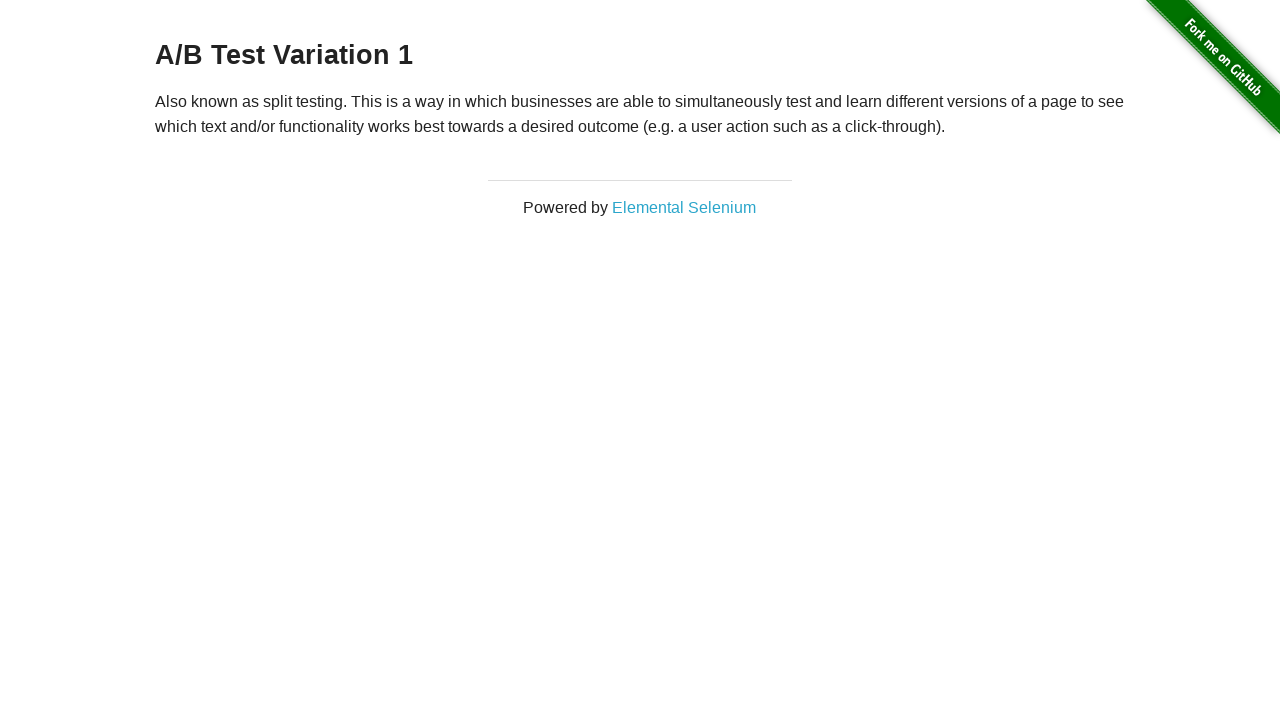

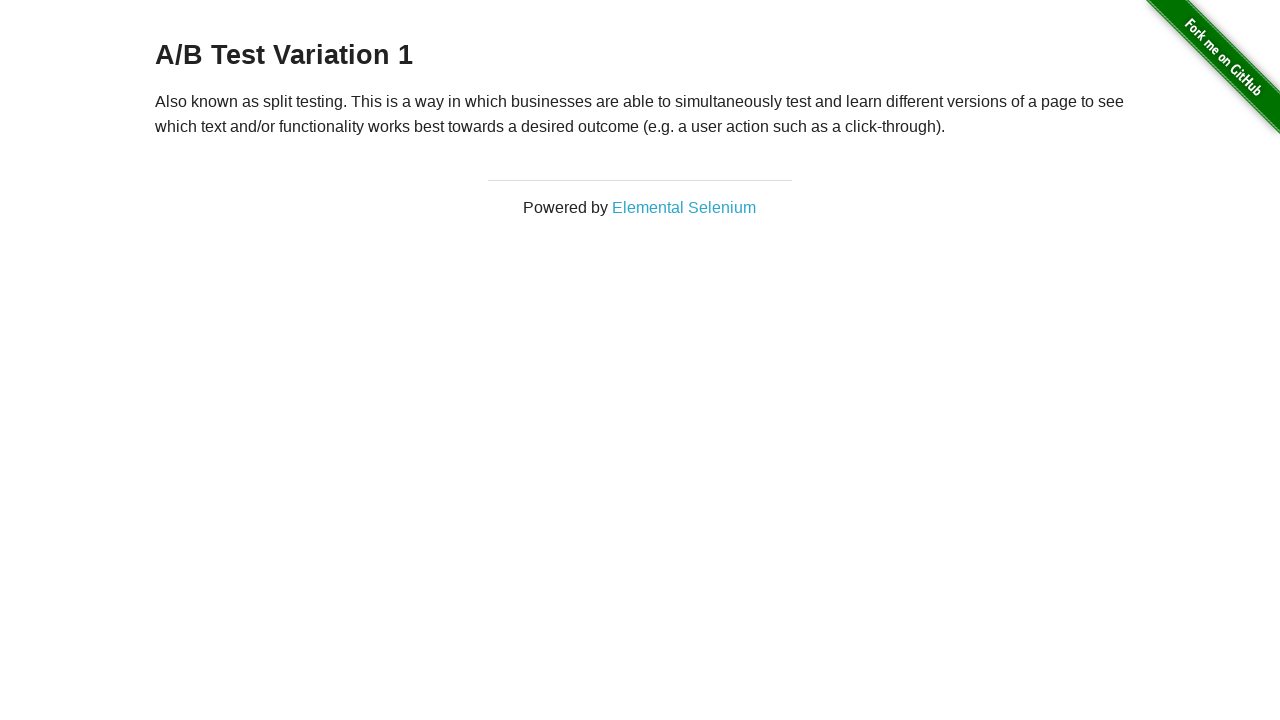